Navigates to OpenCart homepage and demonstrates finding elements on the page, including handling non-existent elements

Starting URL: https://naveenautomationlabs.com/opencart/index.php?route=common/home

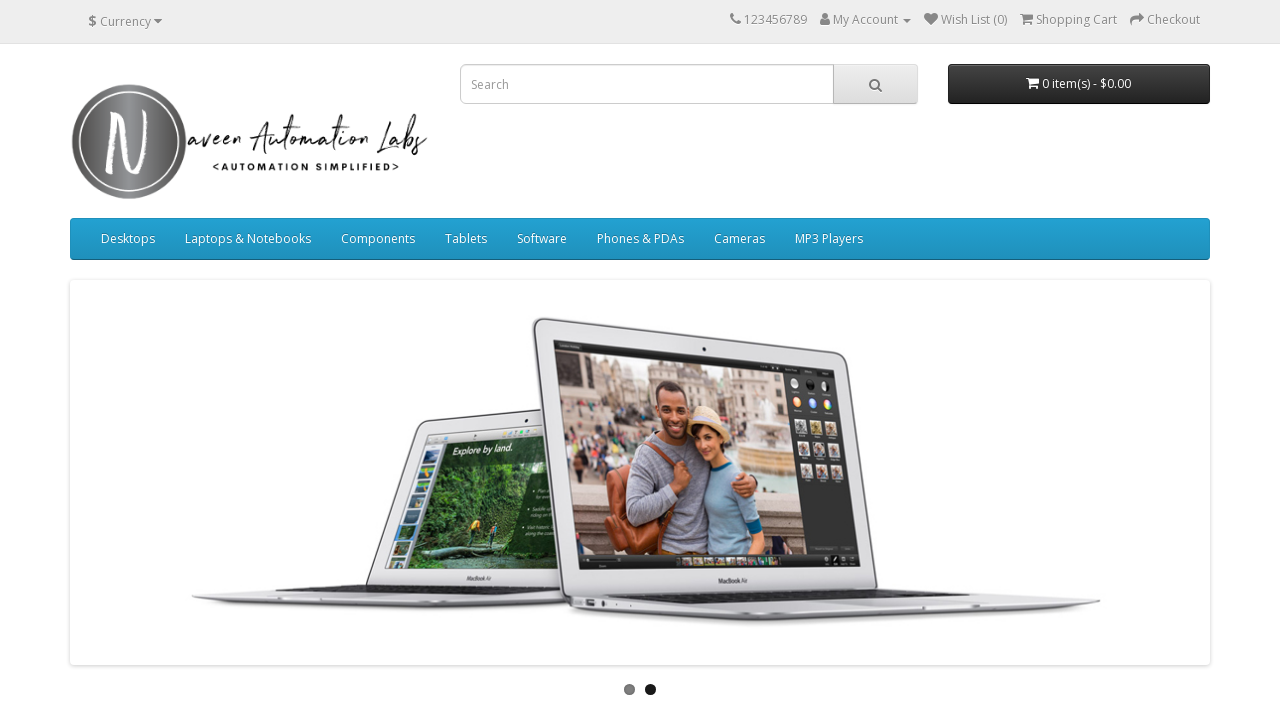

Navigated to OpenCart homepage
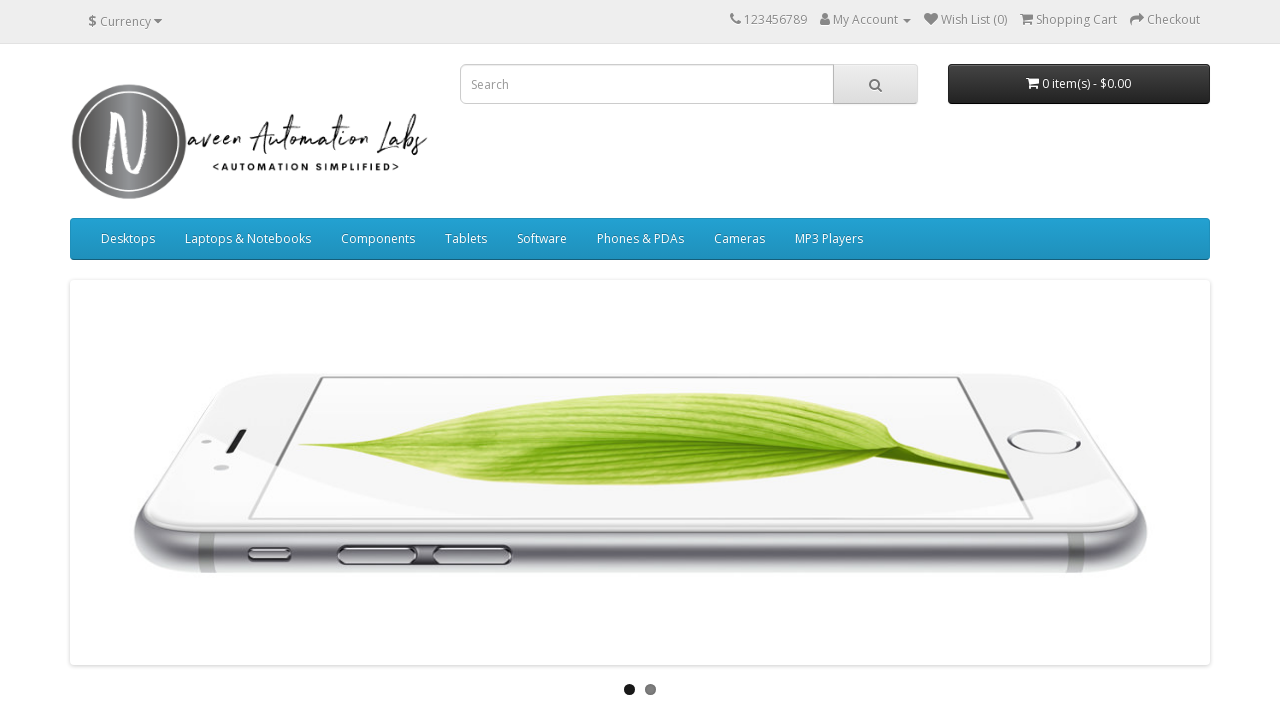

Located all elements with name='search123' (non-existent)
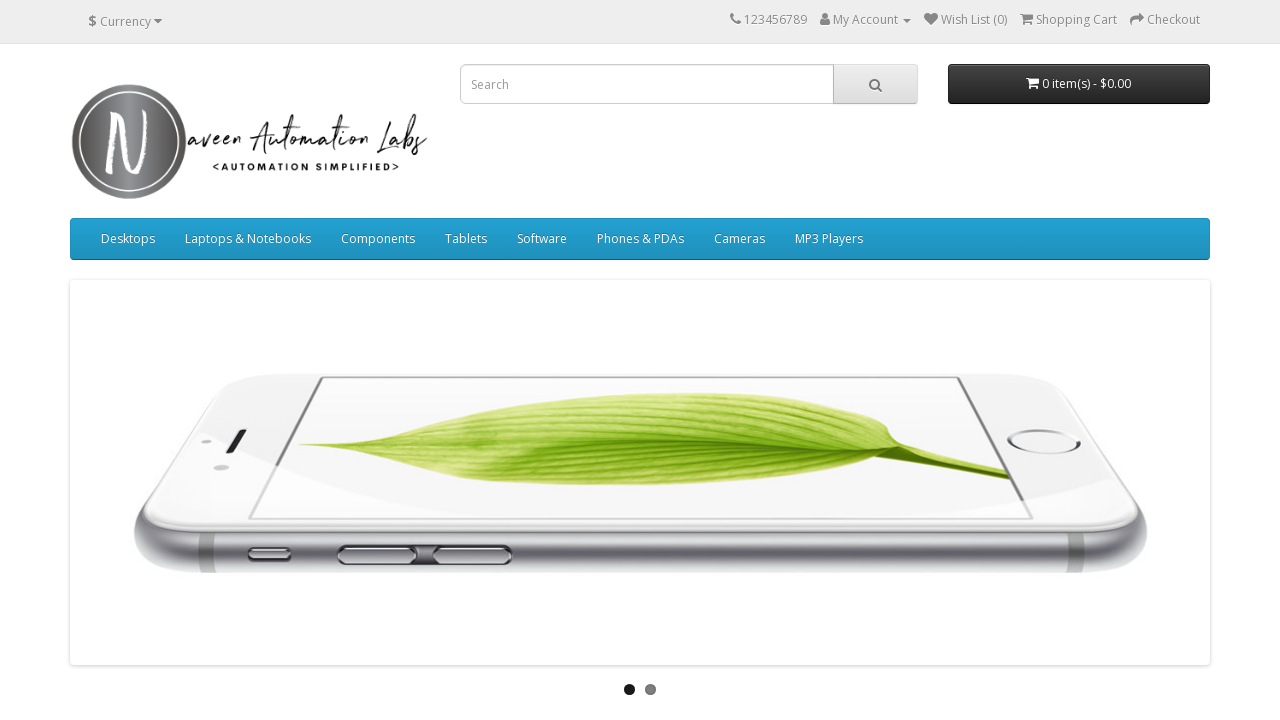

Asserted that no elements with name='search123' exist
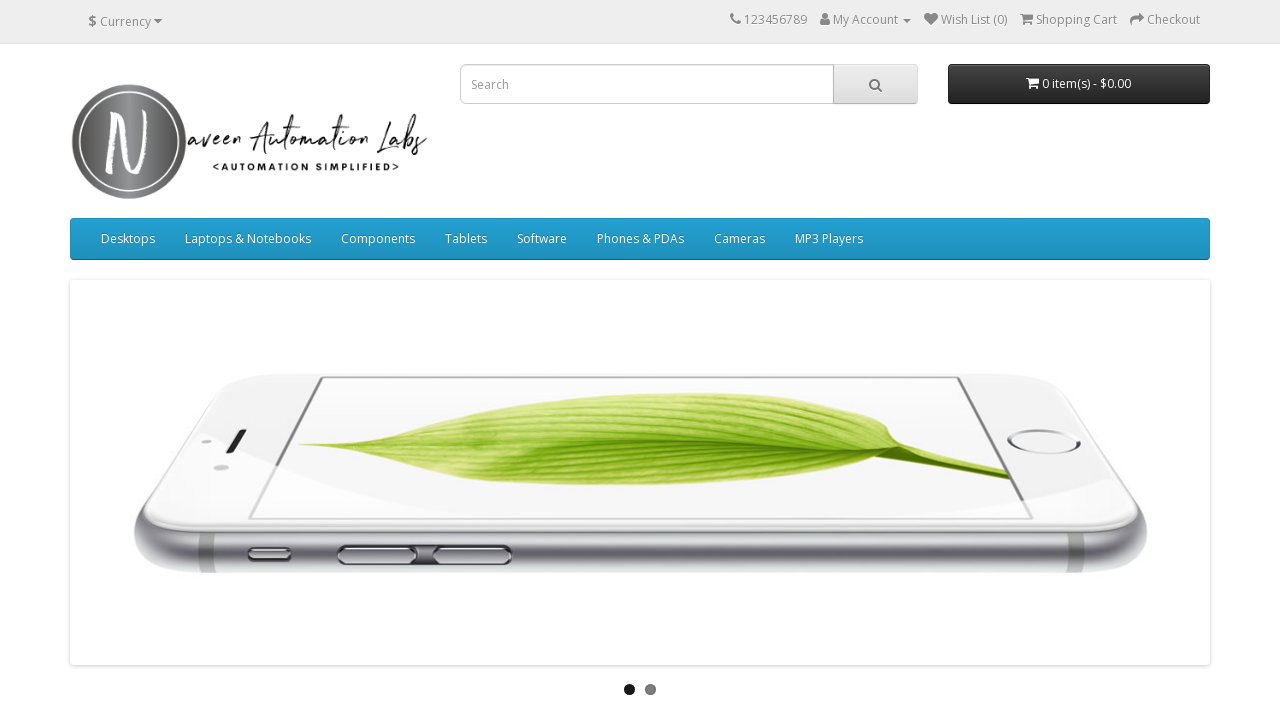

Filled search field with 'MacBook' on [name='search']
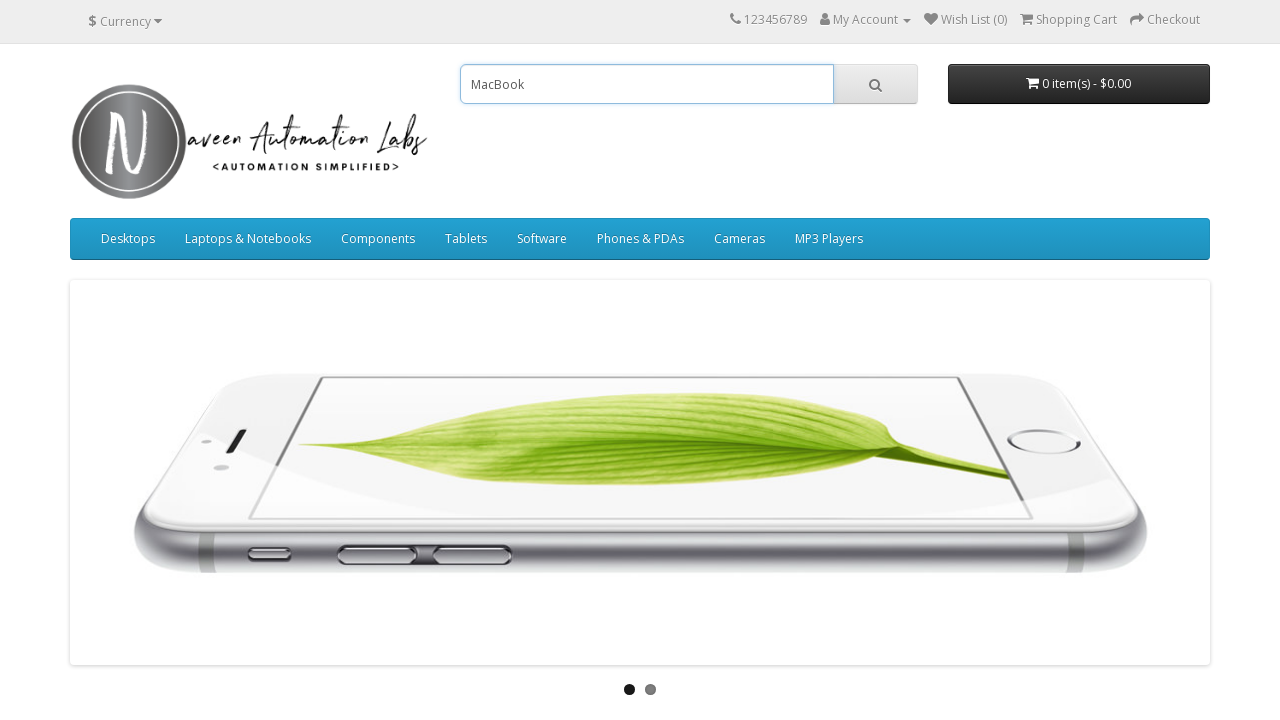

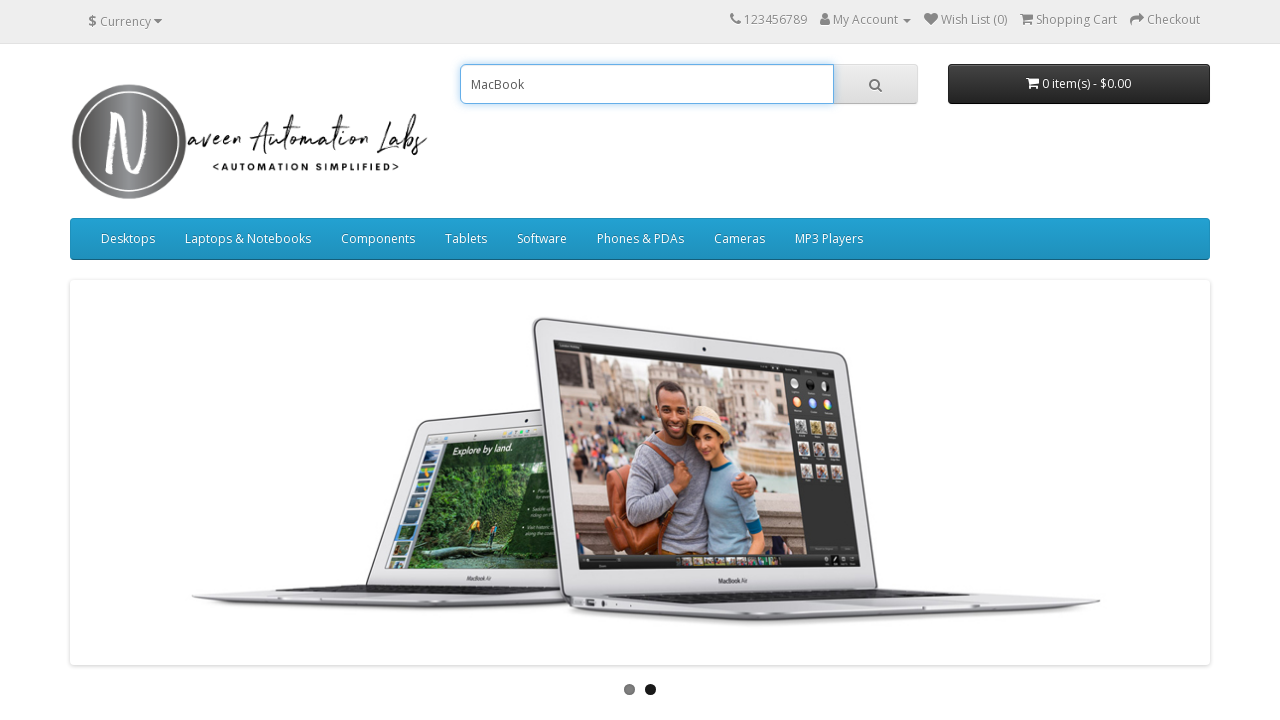